Tests entering only a name, submitting the form, clicking Yes to confirm, and verifying the thank you message includes the name with correct styling

Starting URL: https://kristinek.github.io/site/tasks/provide_feedback

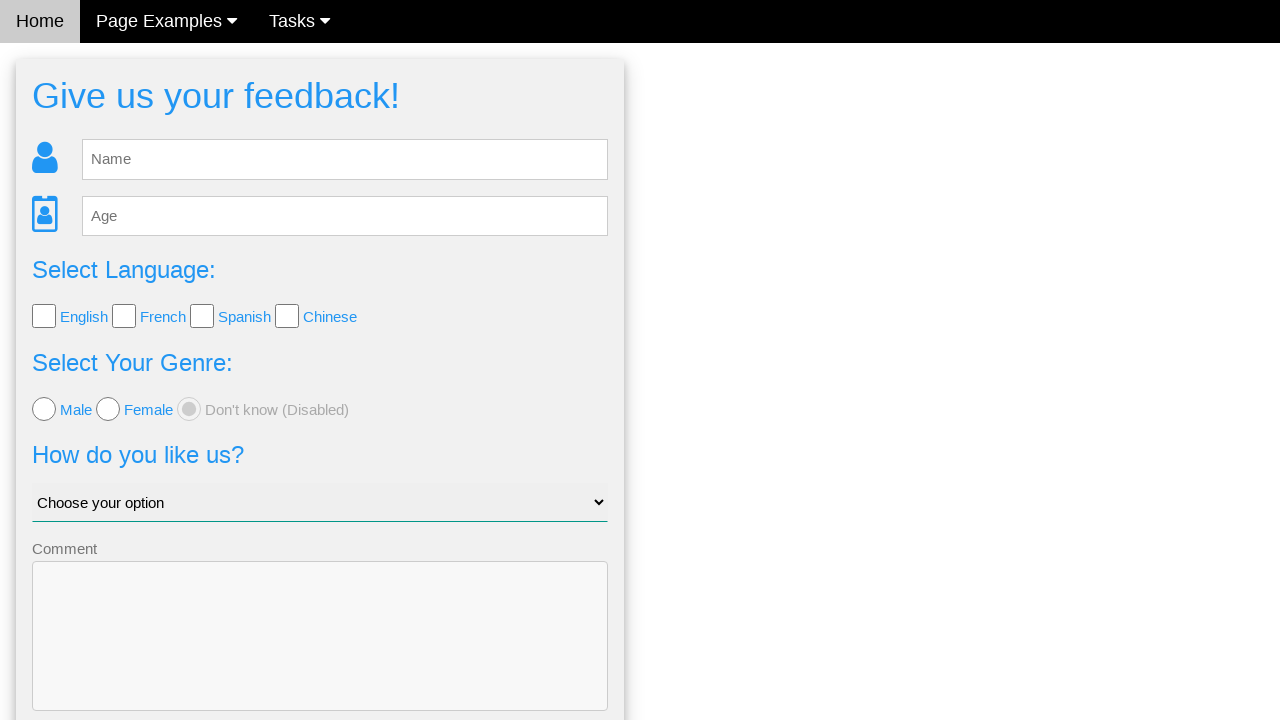

Filled name field with 'Chris' on #fb_name
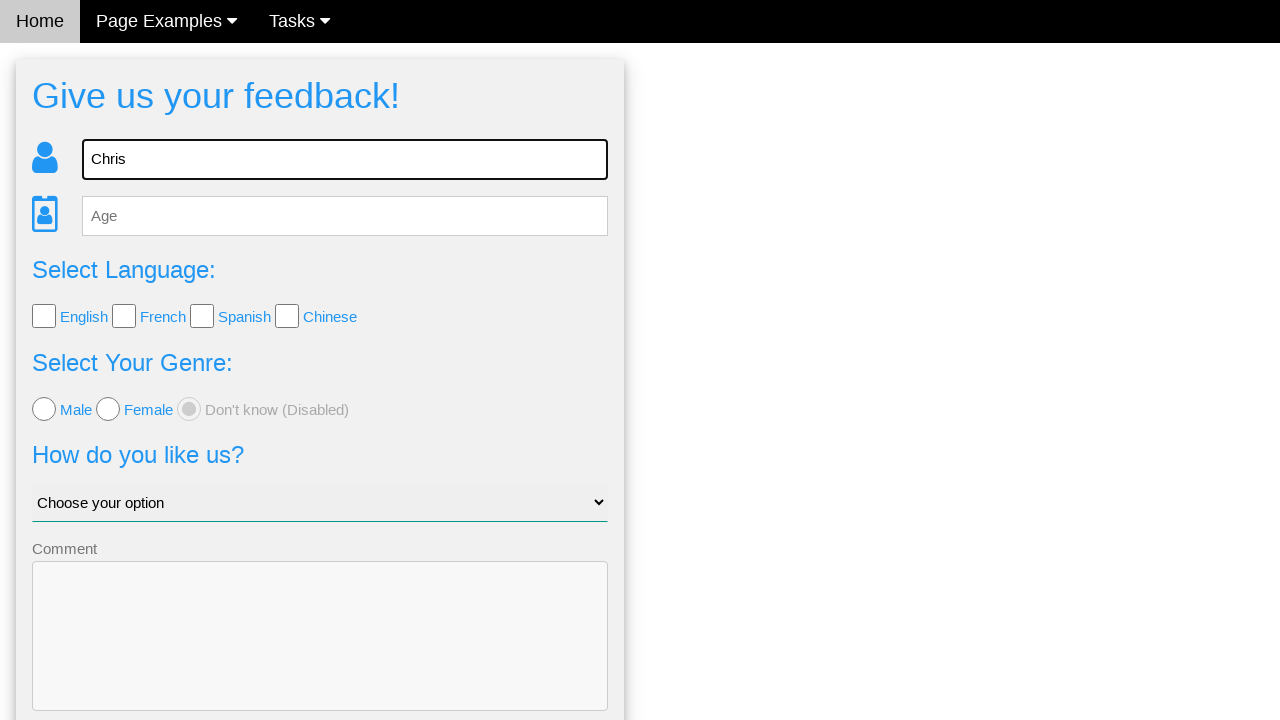

Clicked Send button to submit feedback form at (320, 656) on .w3-btn-block
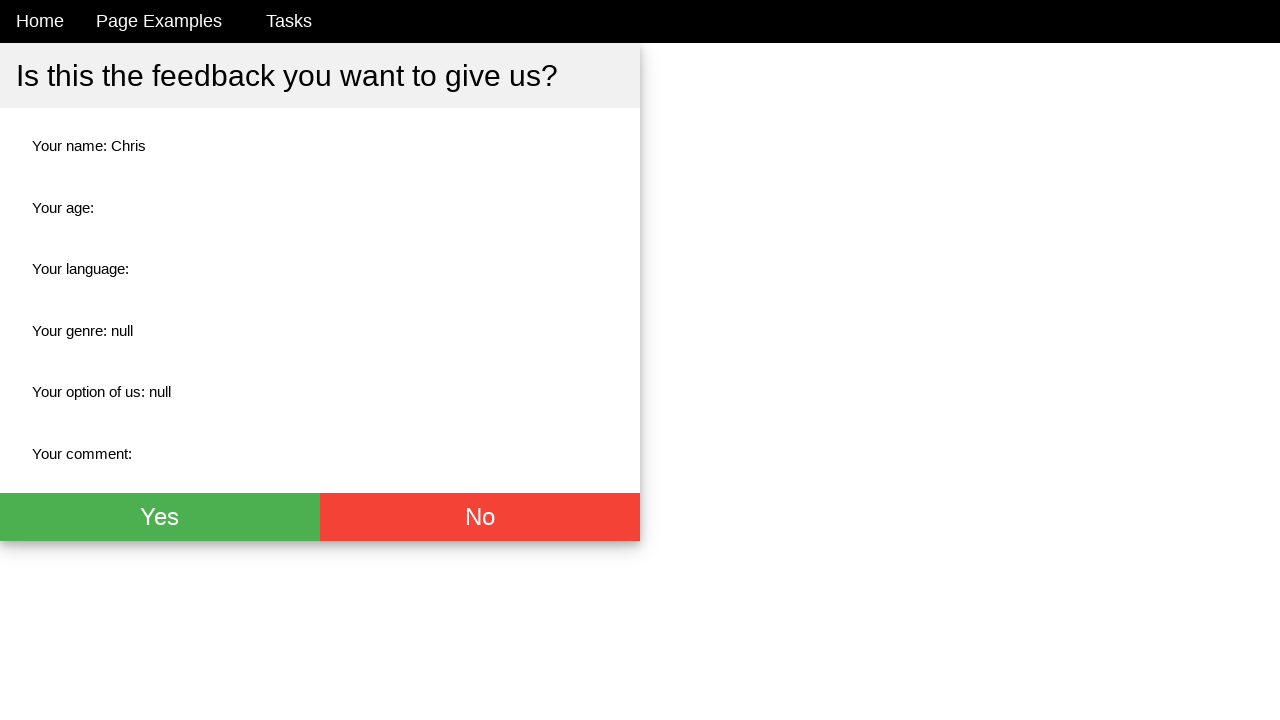

Confirmation dialog loaded
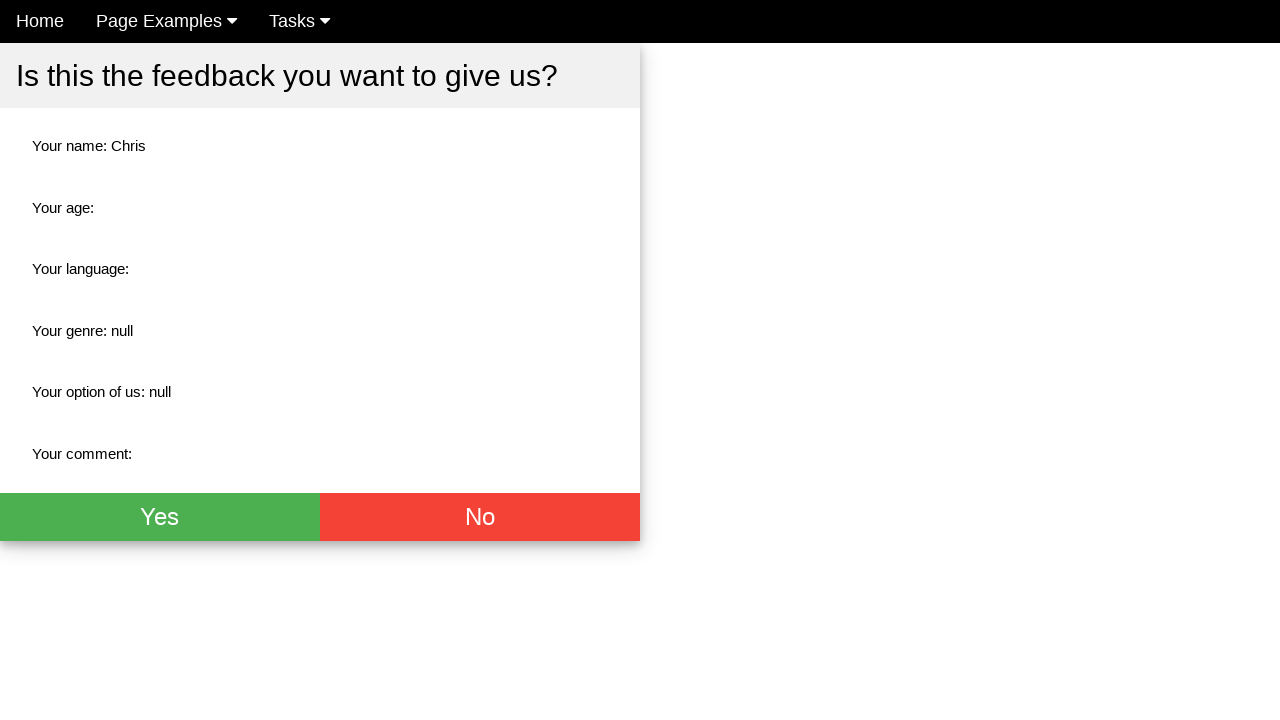

Clicked Yes button to confirm feedback submission at (160, 517) on button.w3-btn:nth-child(1)
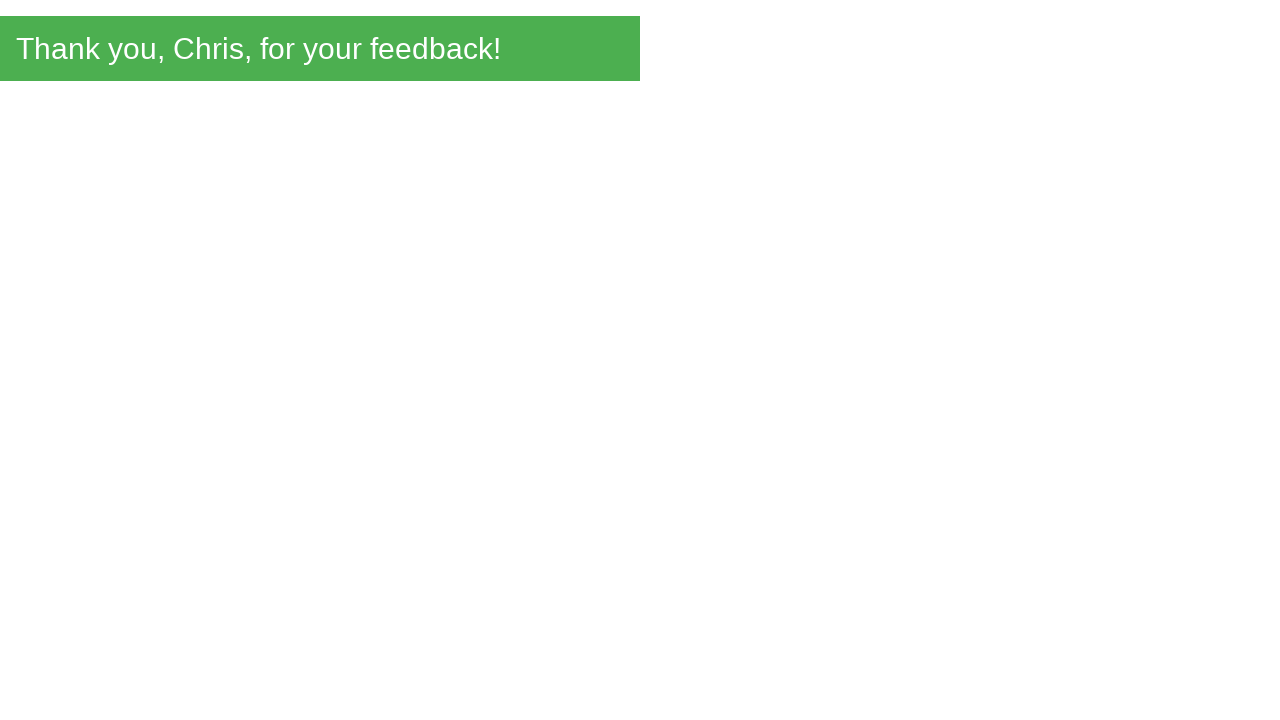

Thank you message element loaded
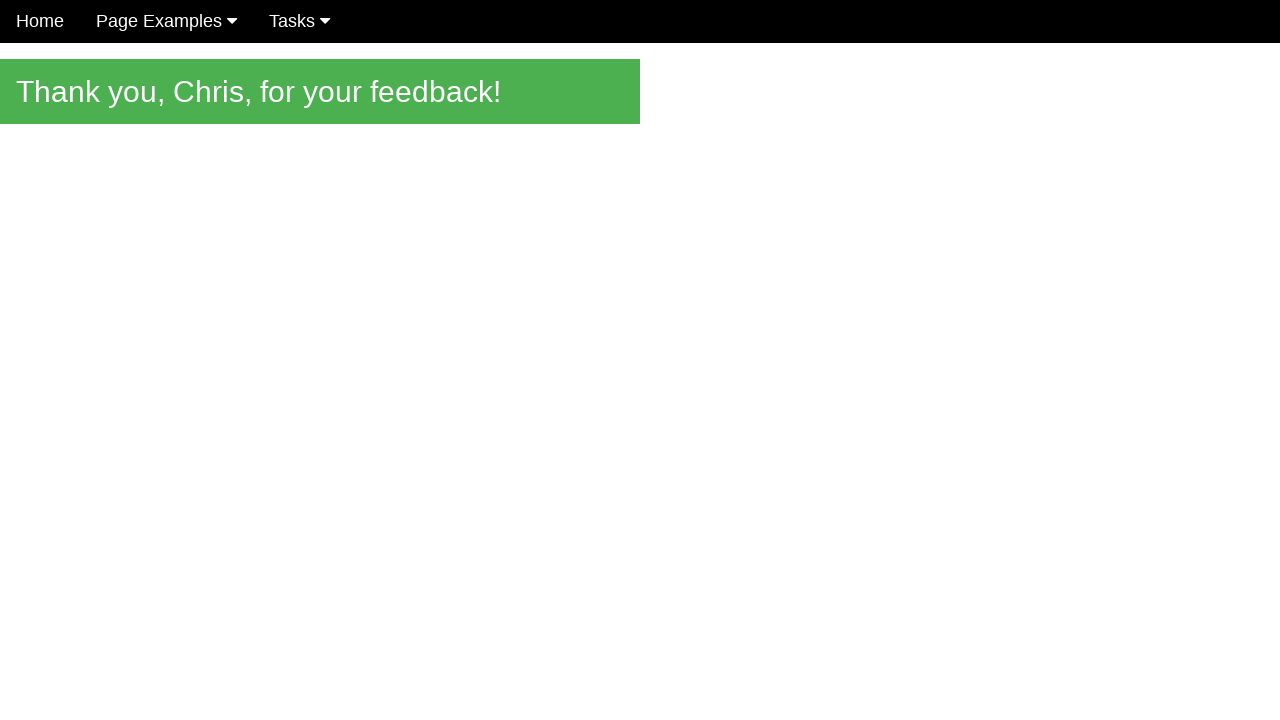

Verified thank you message displays 'Thank you, Chris, for your feedback!' with correct styling
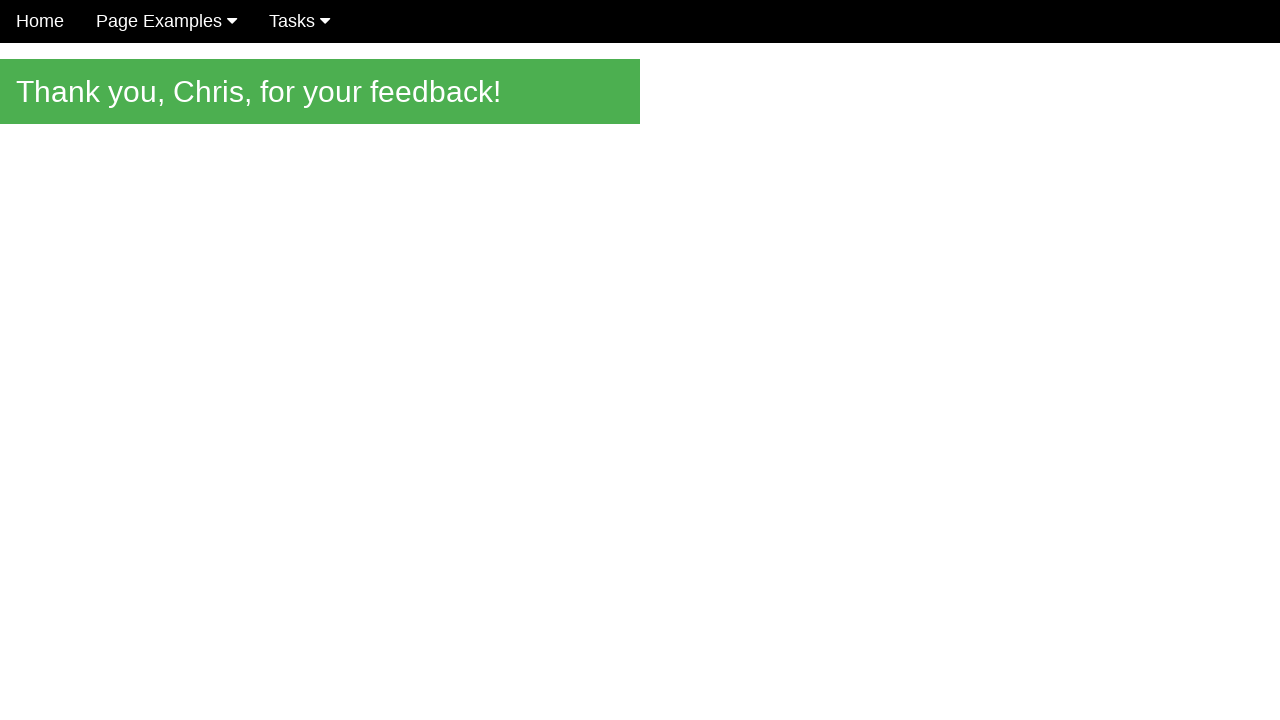

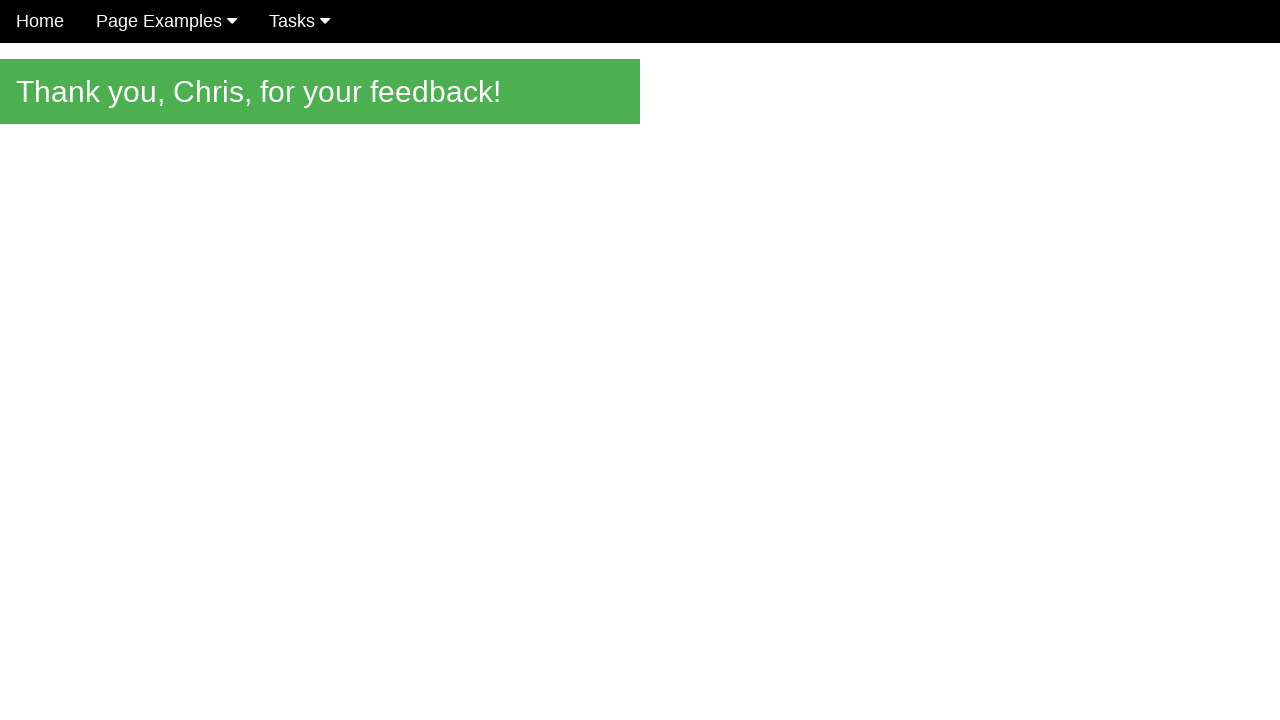